Tests scrolling to a specific element on the product page by scrolling that element into view

Starting URL: https://www.flipkart.com/apple-iphone-13-blue-256-gb/p/itmd68a015aa1e39?pid=MOBG6VF566ZTUVFR&lid=LSTMOBG6VF566ZTUVFR2RQLVU&marketplace=FLIPKART&q=iPhone+13&store=tyy%2F4io&srno=s_1_8&otracker=search&otracker1=search&fm=organic&iid=1c0c7402-fe4f-4f45-9aa8-cc59dffe8503.MOBG6VF566ZTUVFR.SEARCH&ppt=hp&ppn=homepage&ssid=i4t60bsv4g0000001665375424769&qH=c3d519be0191fbf8

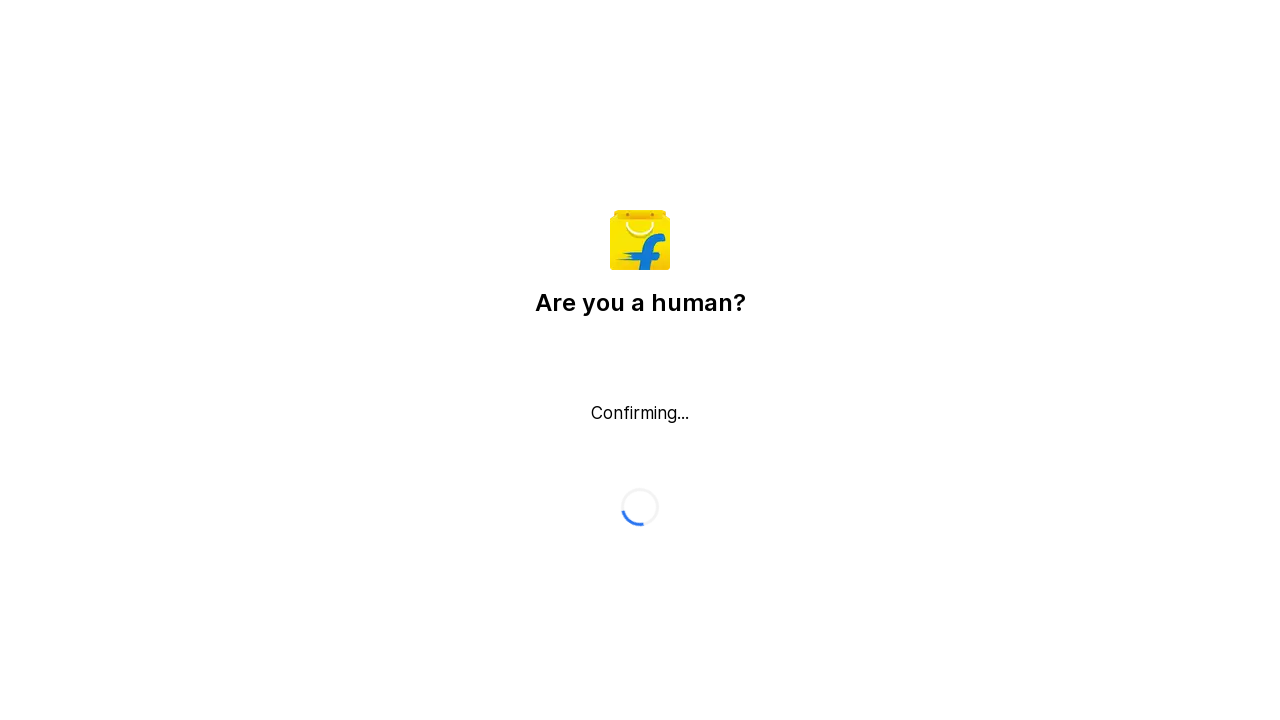

Waited for DOM content to load on iPhone 13 product page
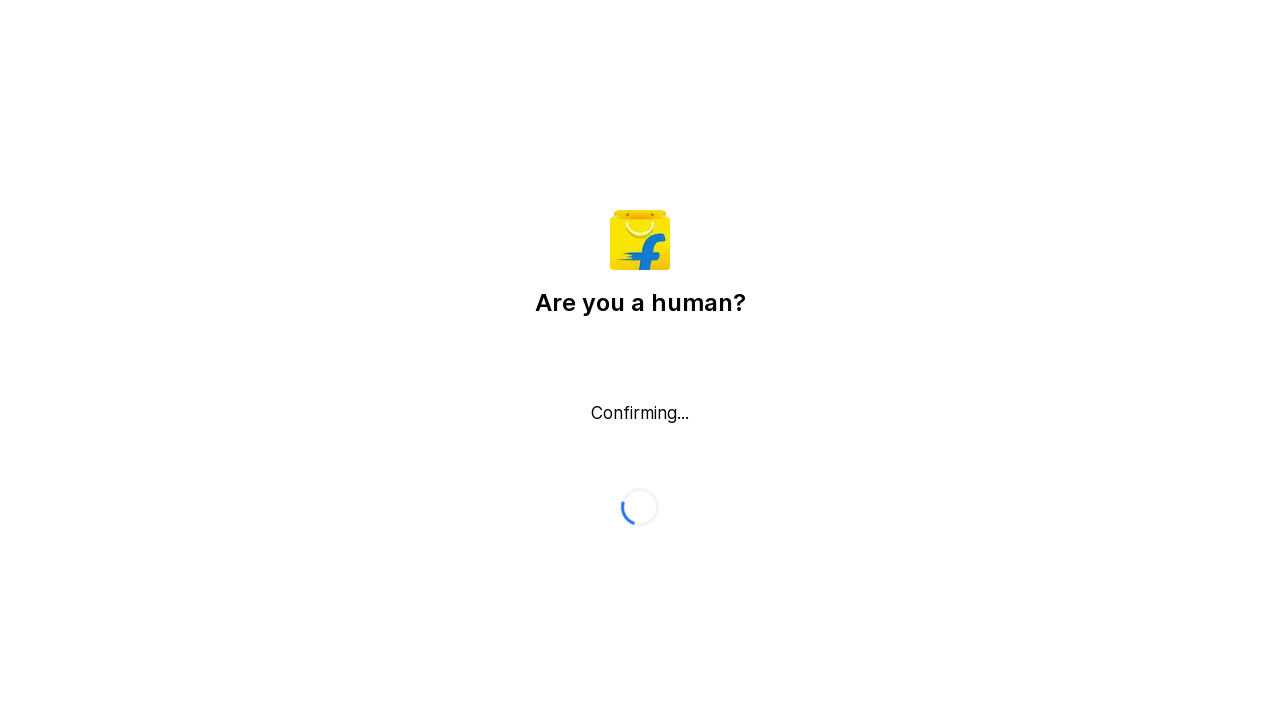

Scrolled down 500 pixels to view product details section
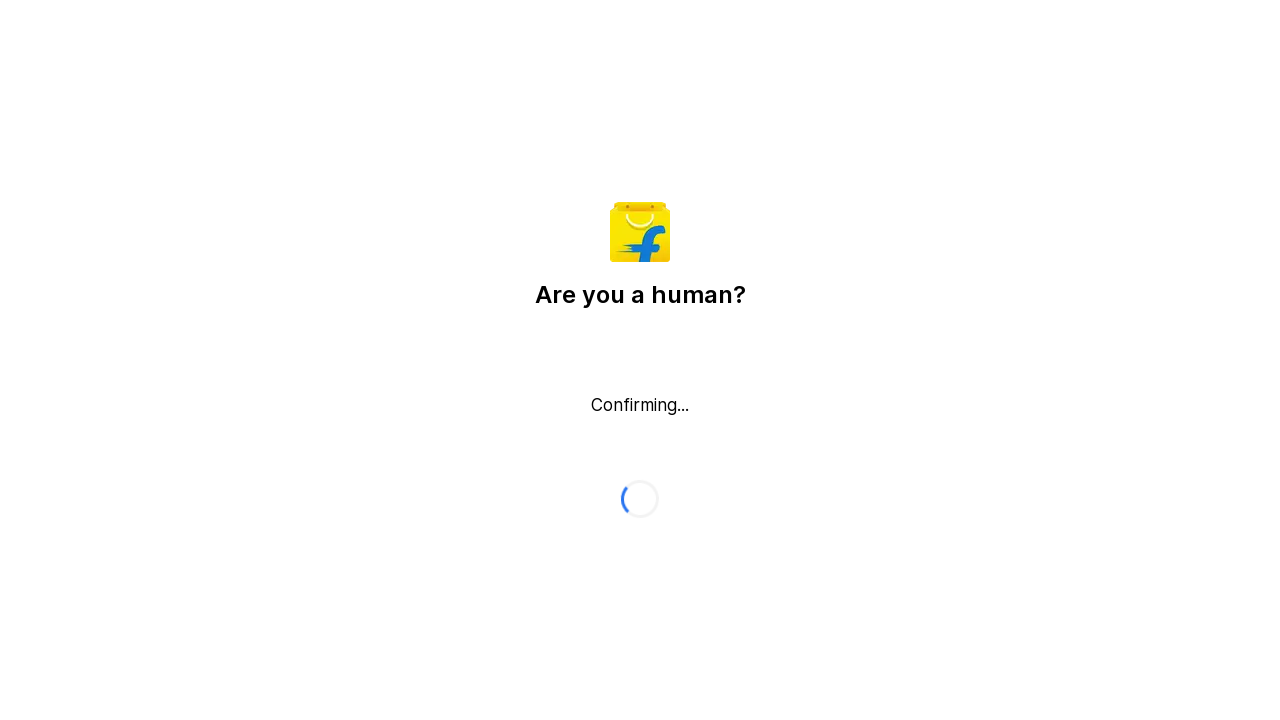

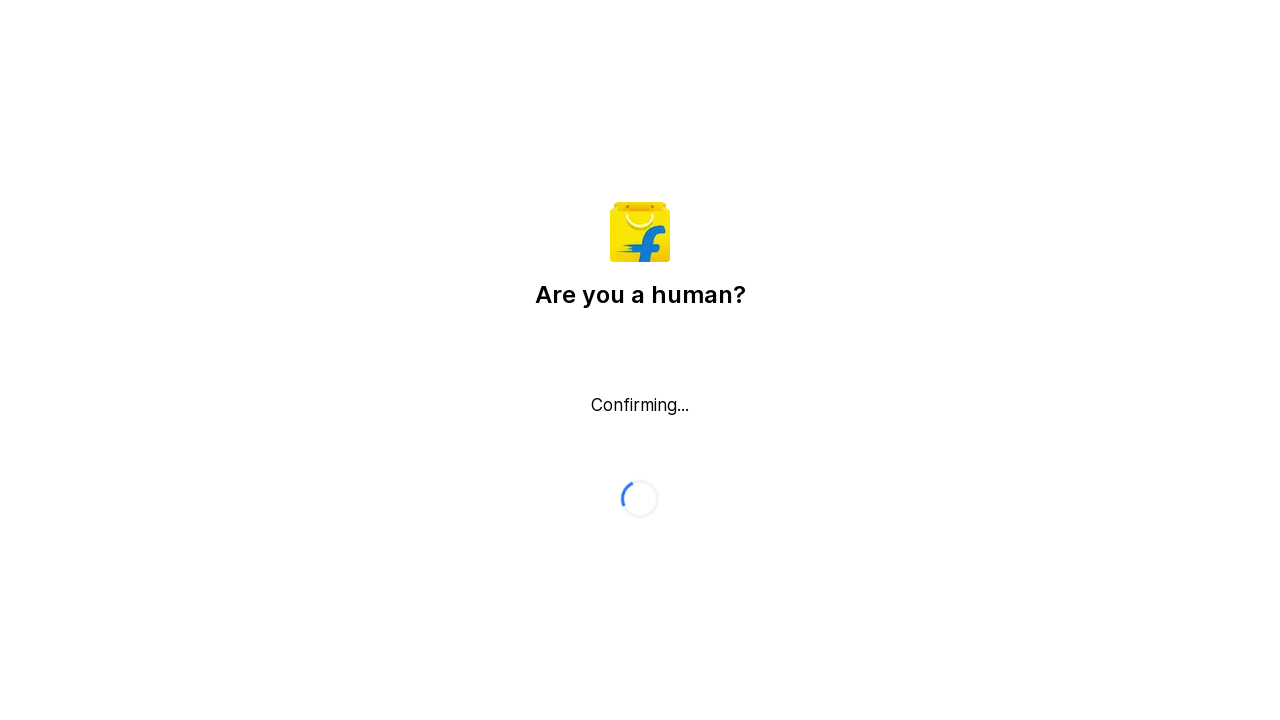